Tests web table editing by clicking edit on a record, clearing and updating the first name field

Starting URL: https://demoqa.com/webtables

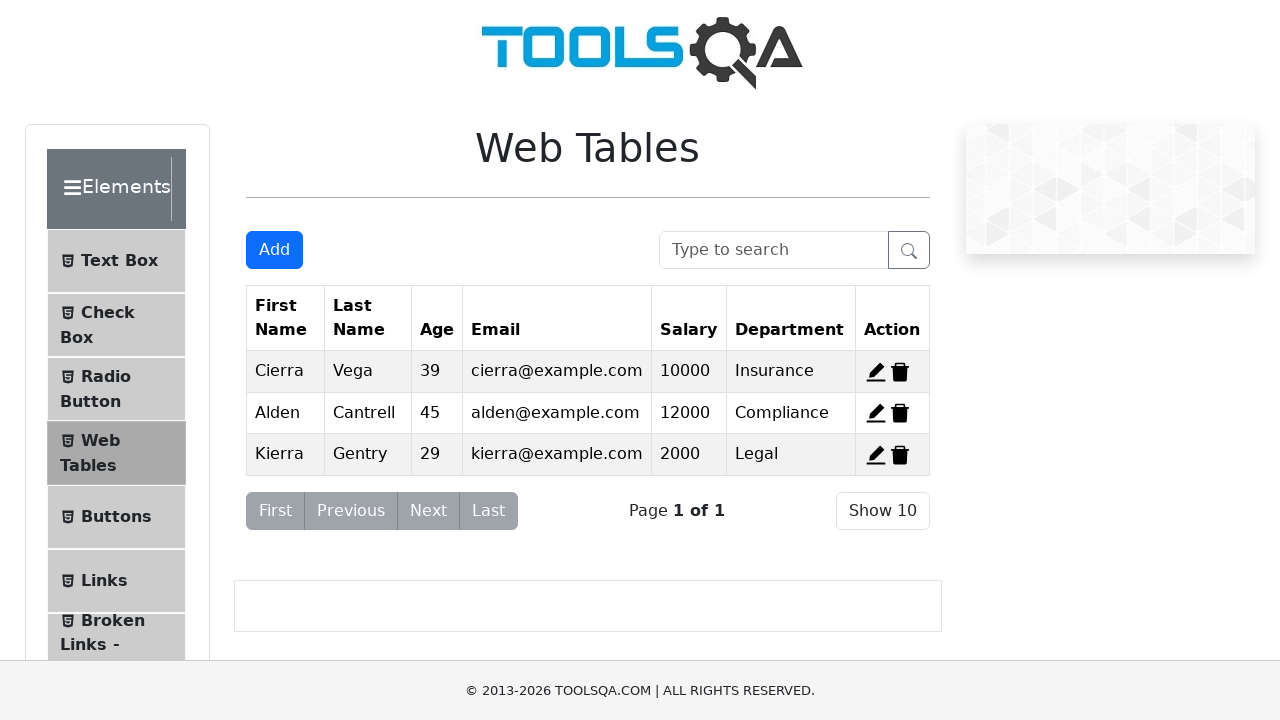

Clicked edit button for first record at (876, 372) on xpath=//span[@id='edit-record-1']//*[@stroke='currentColor']
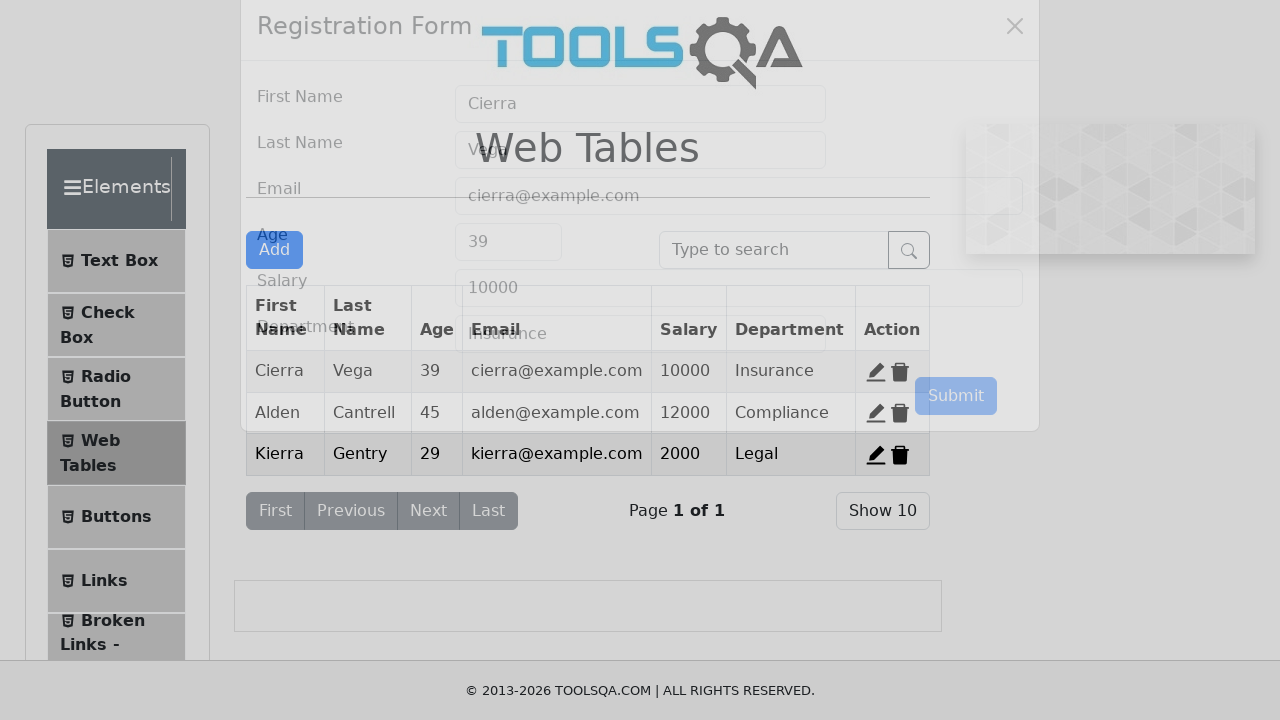

Cleared first name field on xpath=//input[@id='firstName']
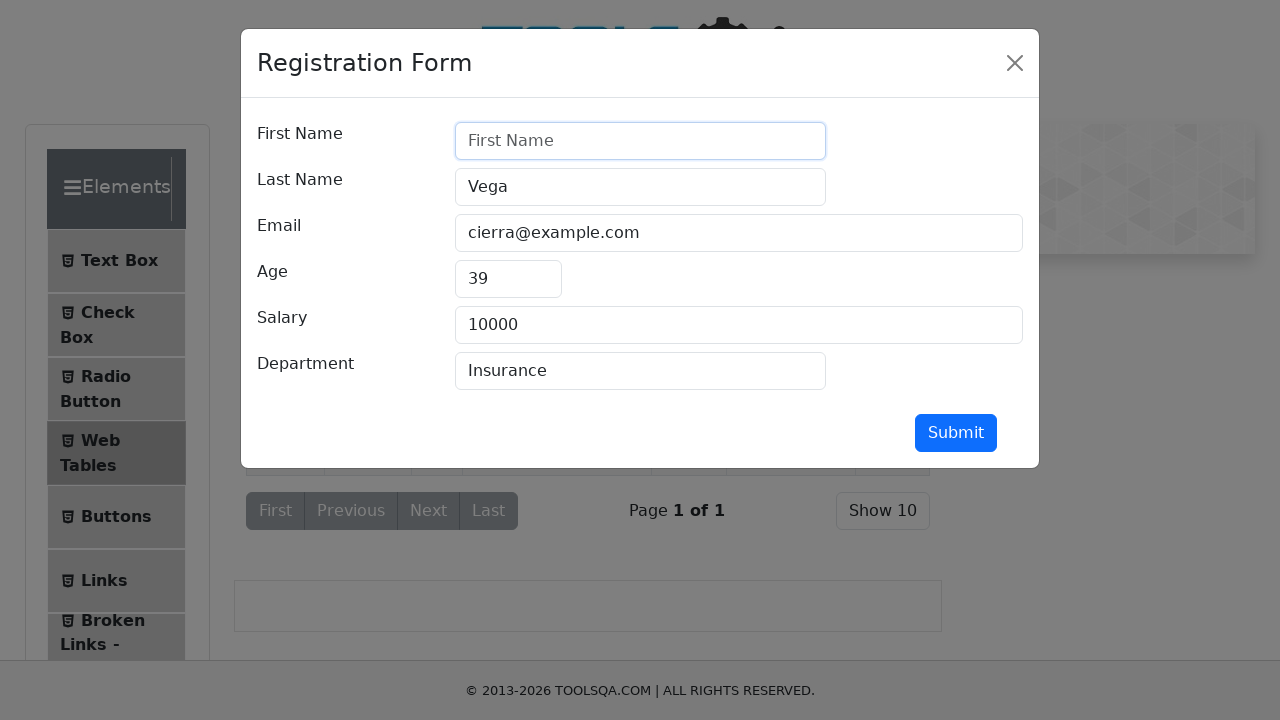

Filled first name field with 'Sadia Afsana' on //input[@id='firstName']
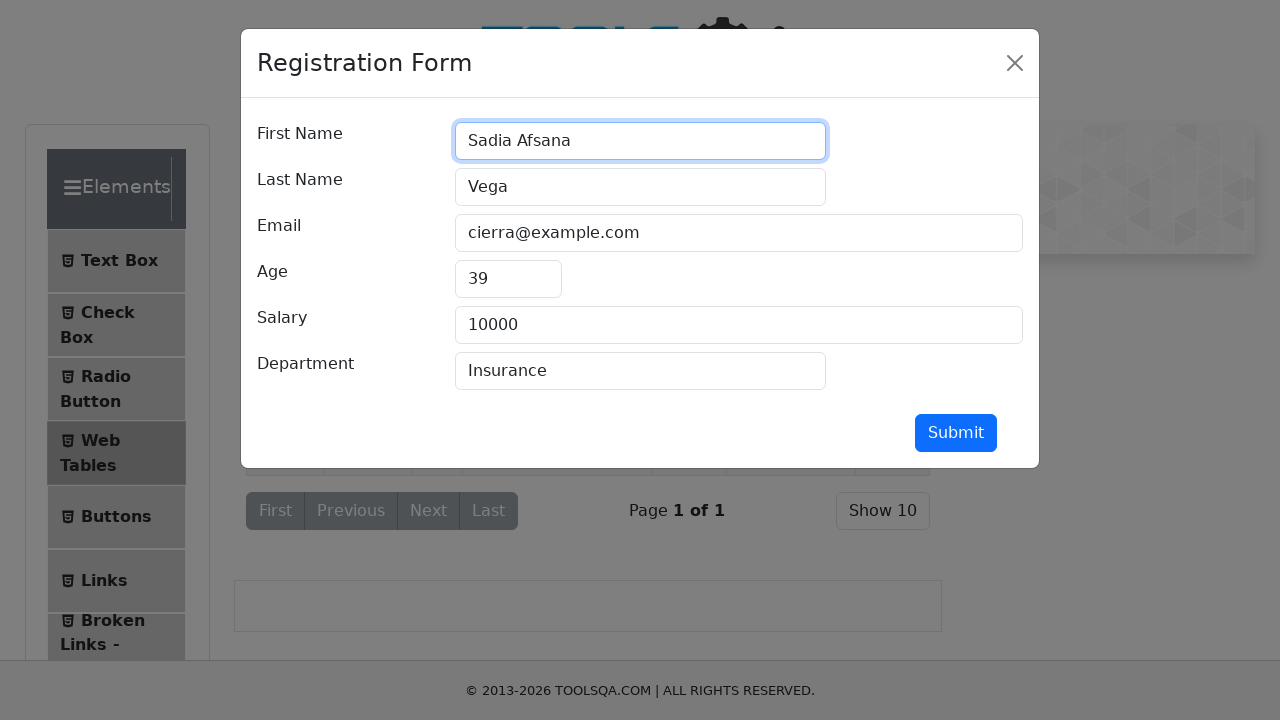

Clicked submit button to save changes at (956, 433) on #submit
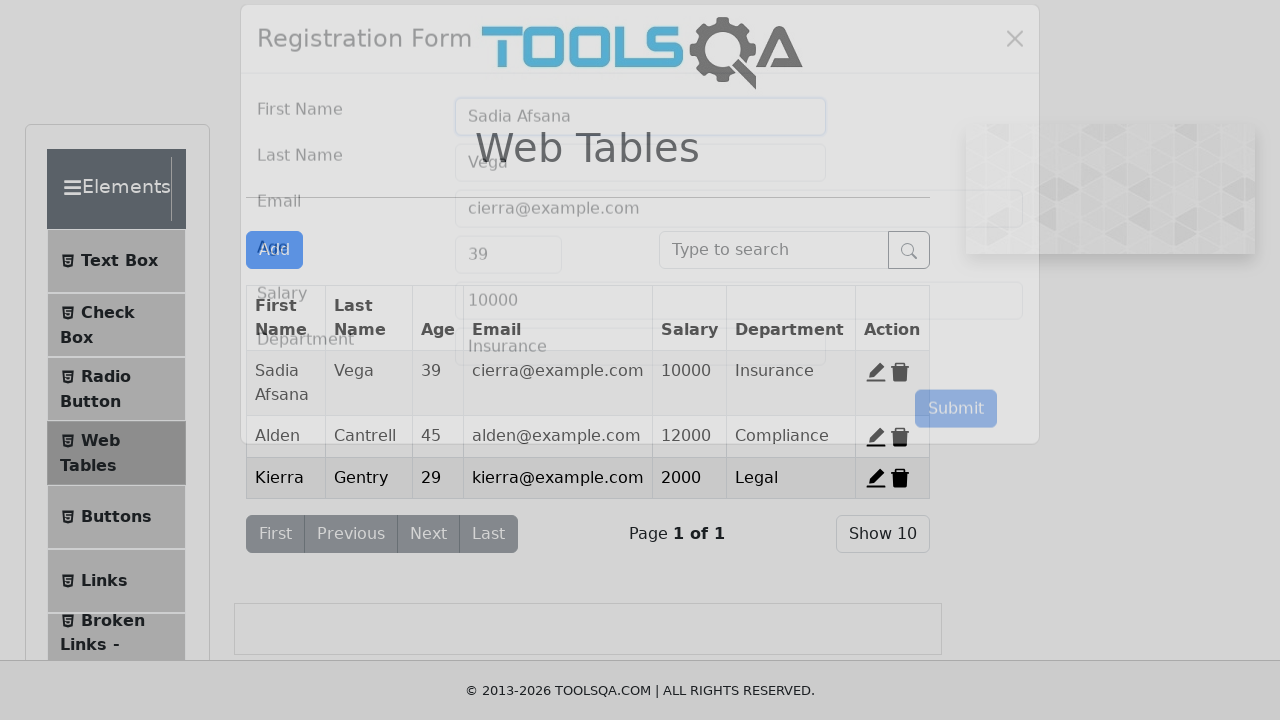

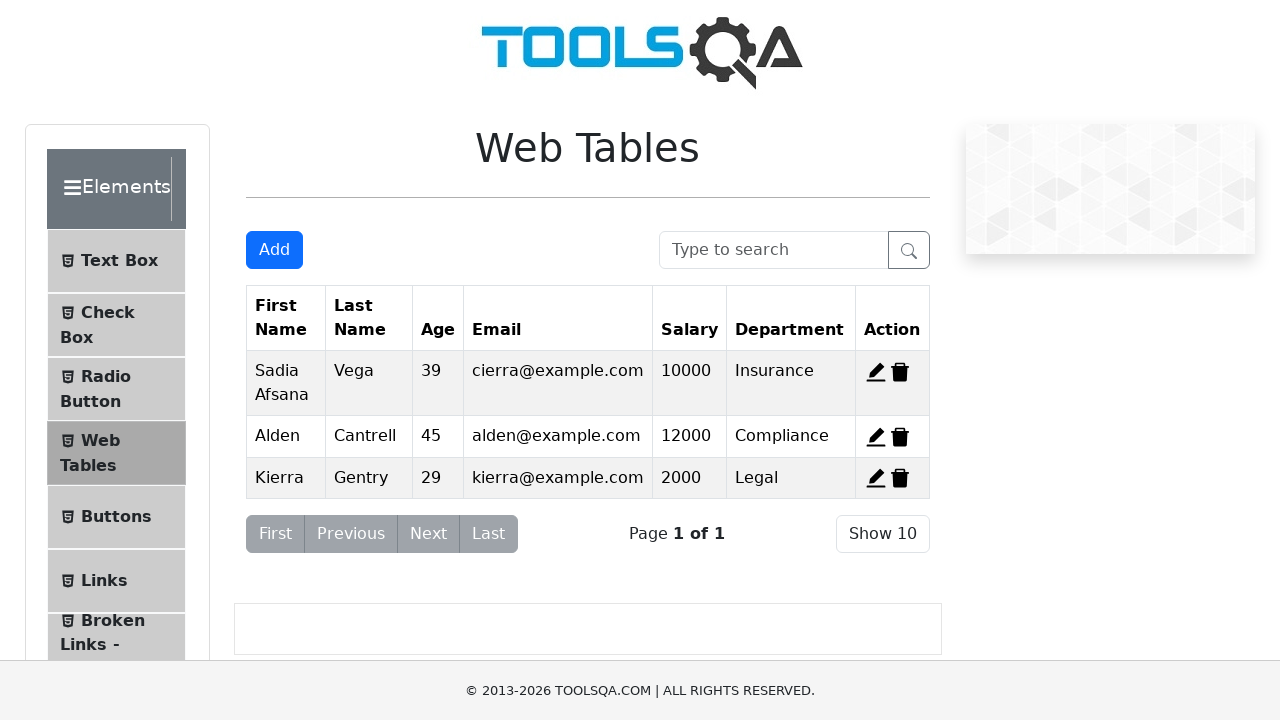